Tests dropdown selection functionality by selecting options using different methods (index, value, and visible text)

Starting URL: https://www.rahulshettyacademy.com/AutomationPractice/

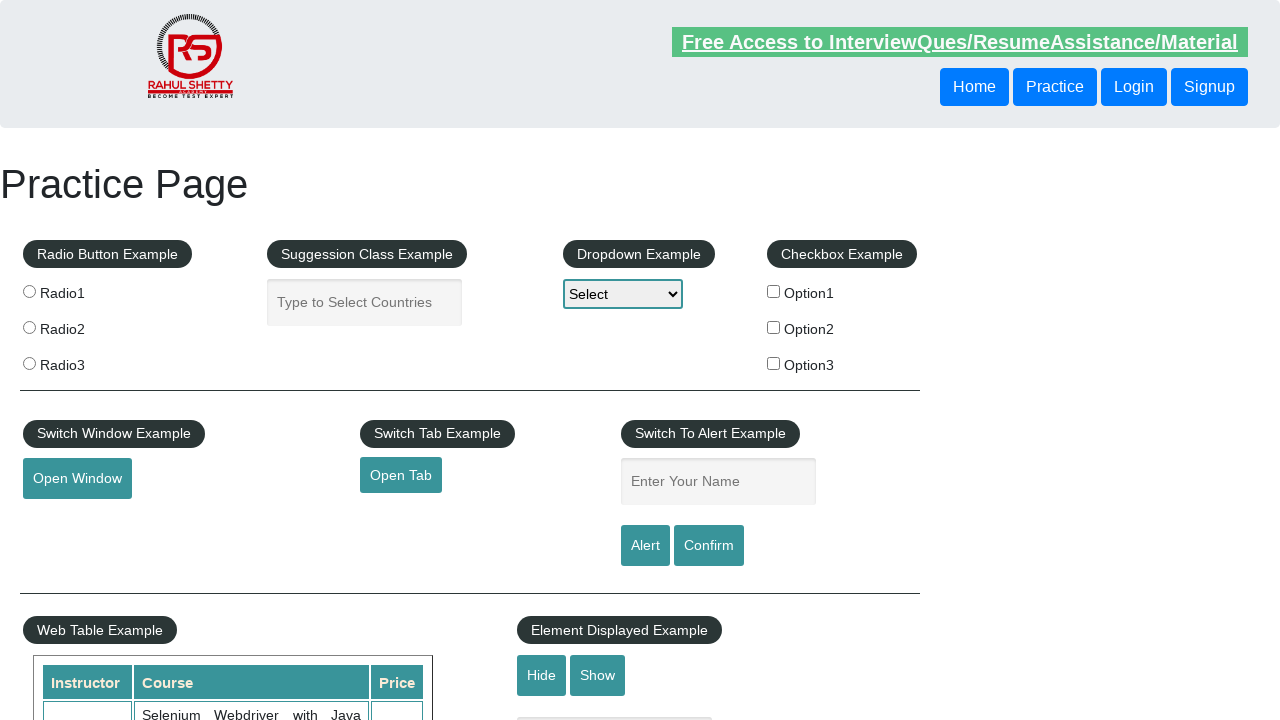

Located dropdown element with id 'dropdown-class-example'
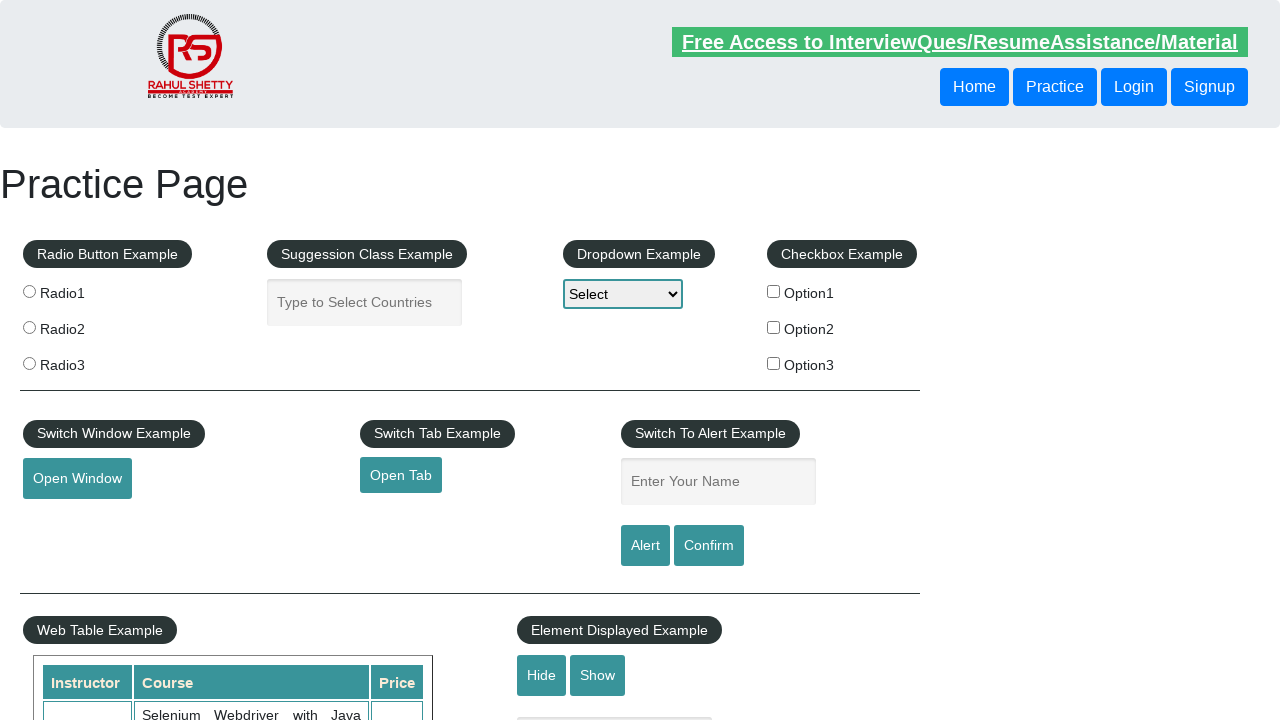

Selected dropdown option by index 1 (Option1) on #dropdown-class-example
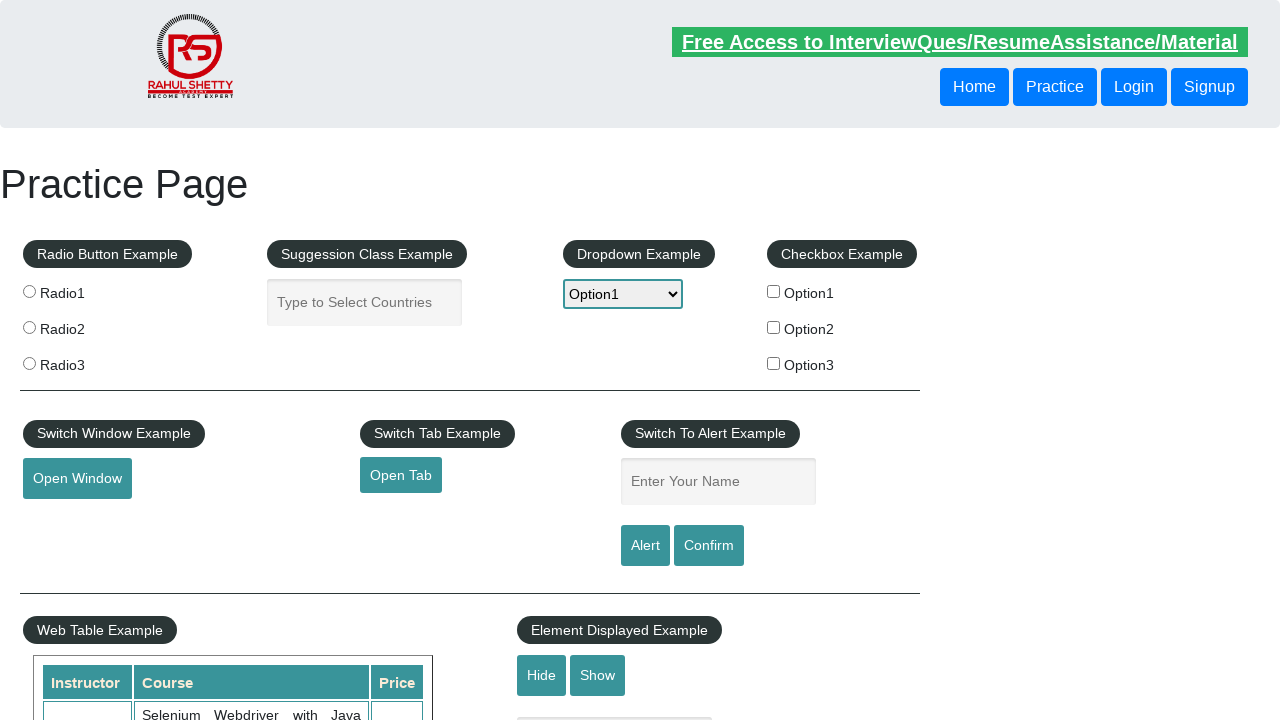

Selected dropdown option by value 'option2' (Option2) on #dropdown-class-example
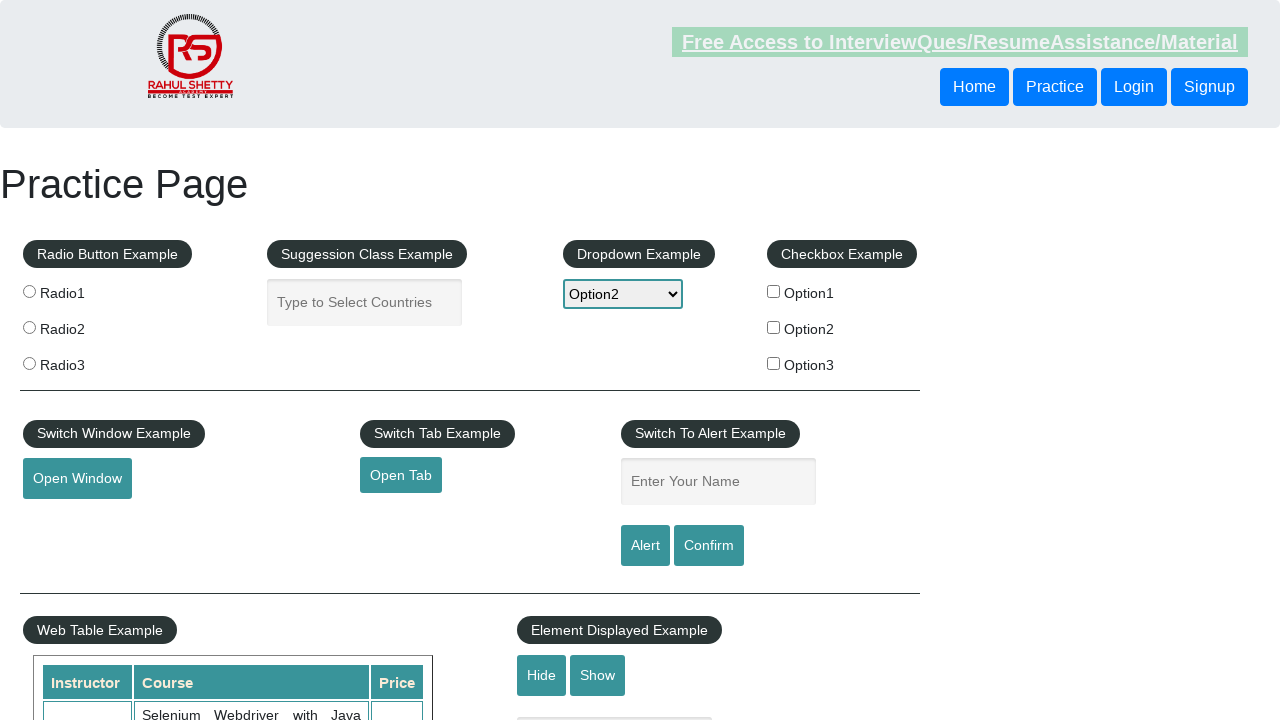

Selected dropdown option by visible text 'Option3' on #dropdown-class-example
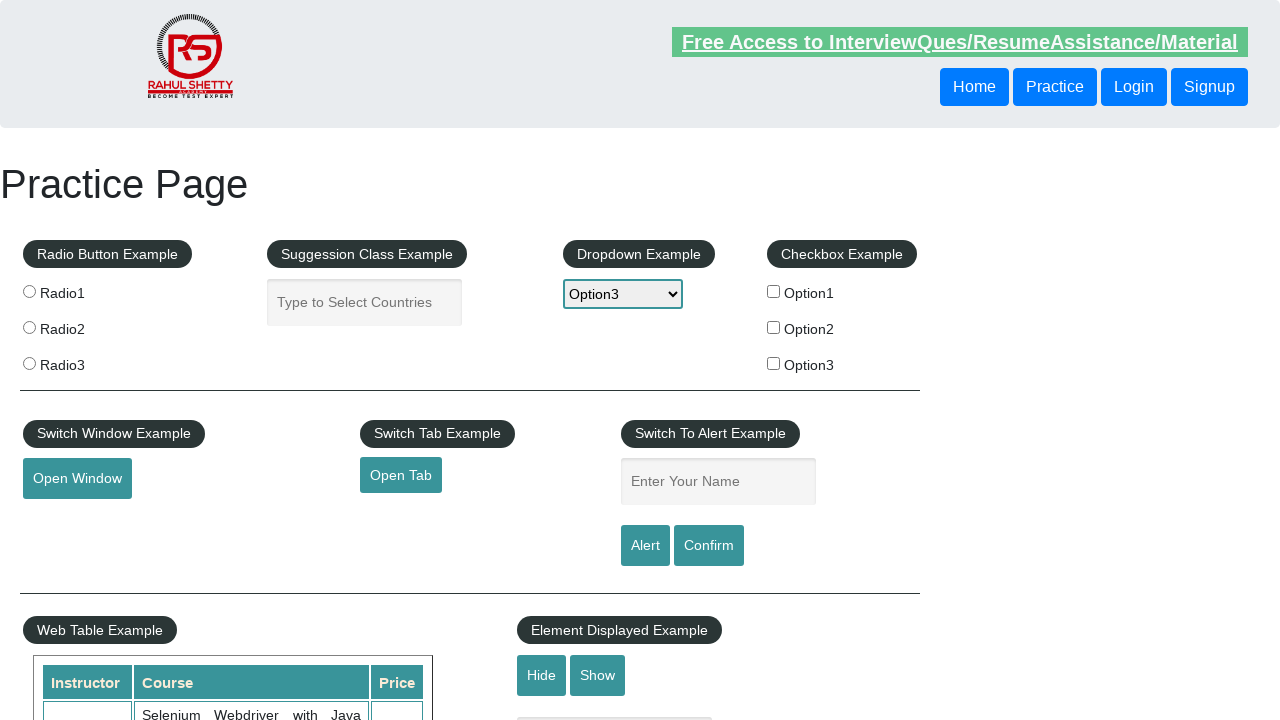

Retrieved all dropdown options (total: 4)
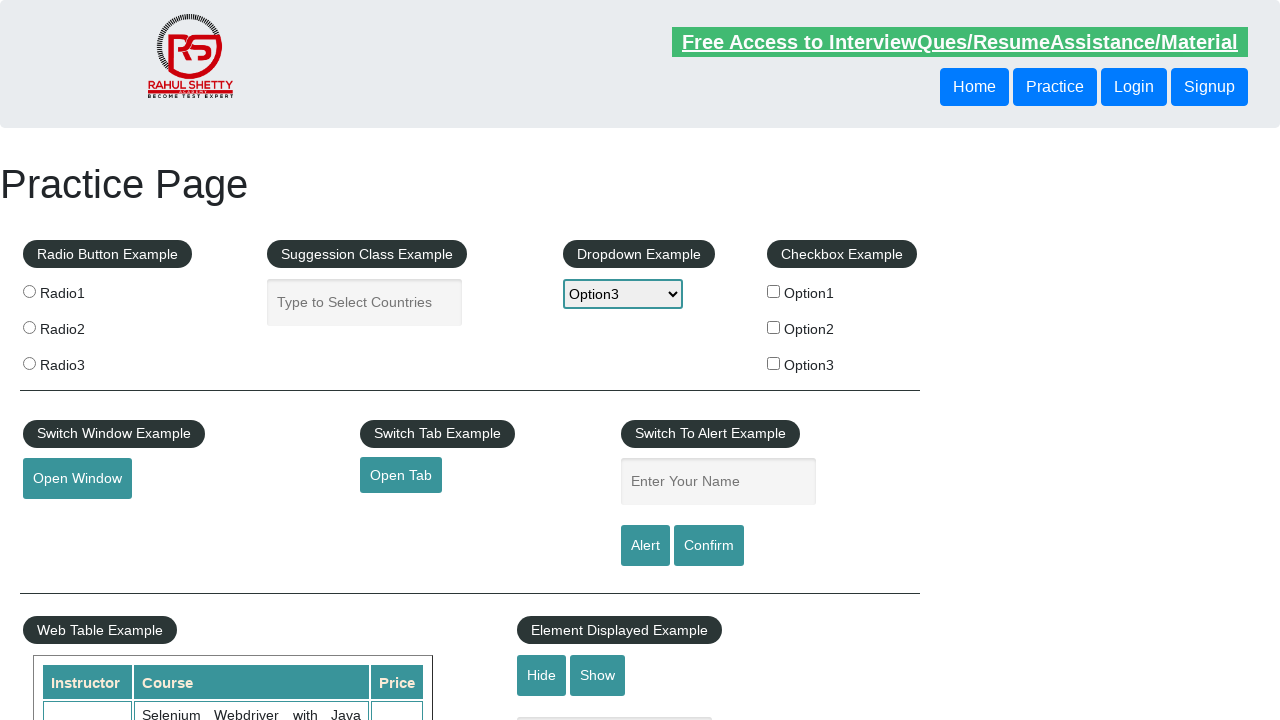

Verified and printed all non-empty dropdown options
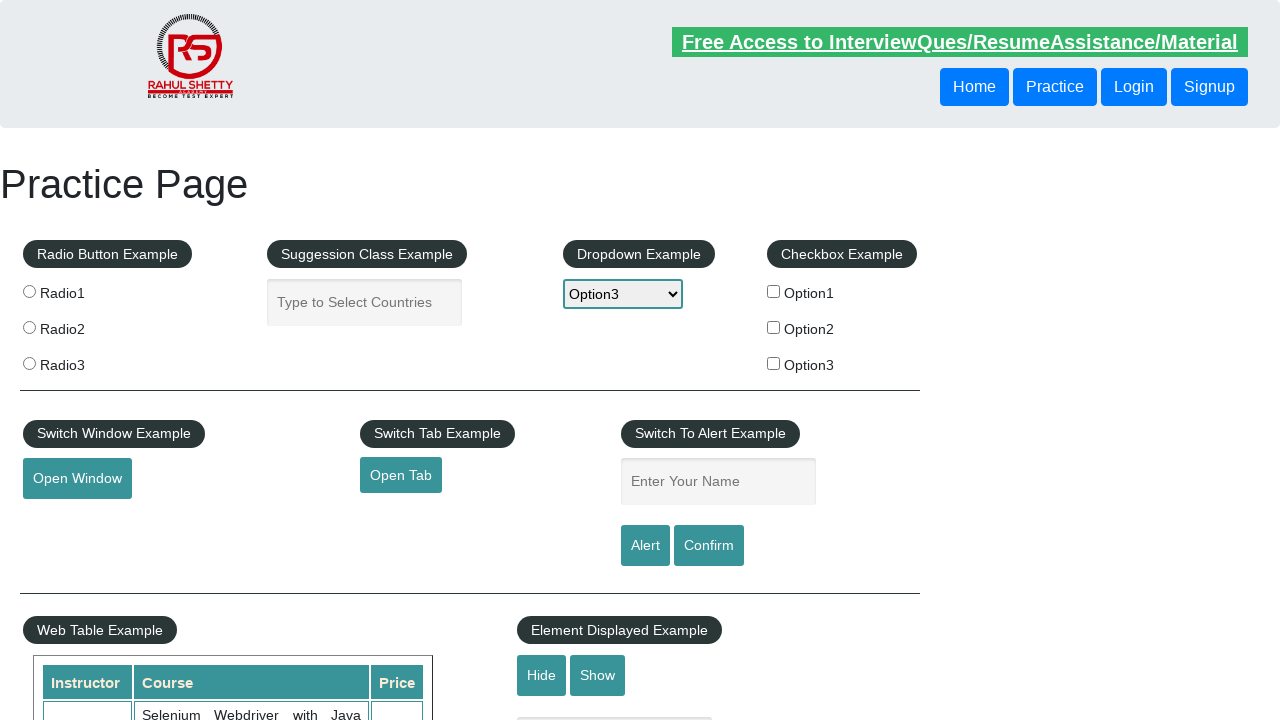

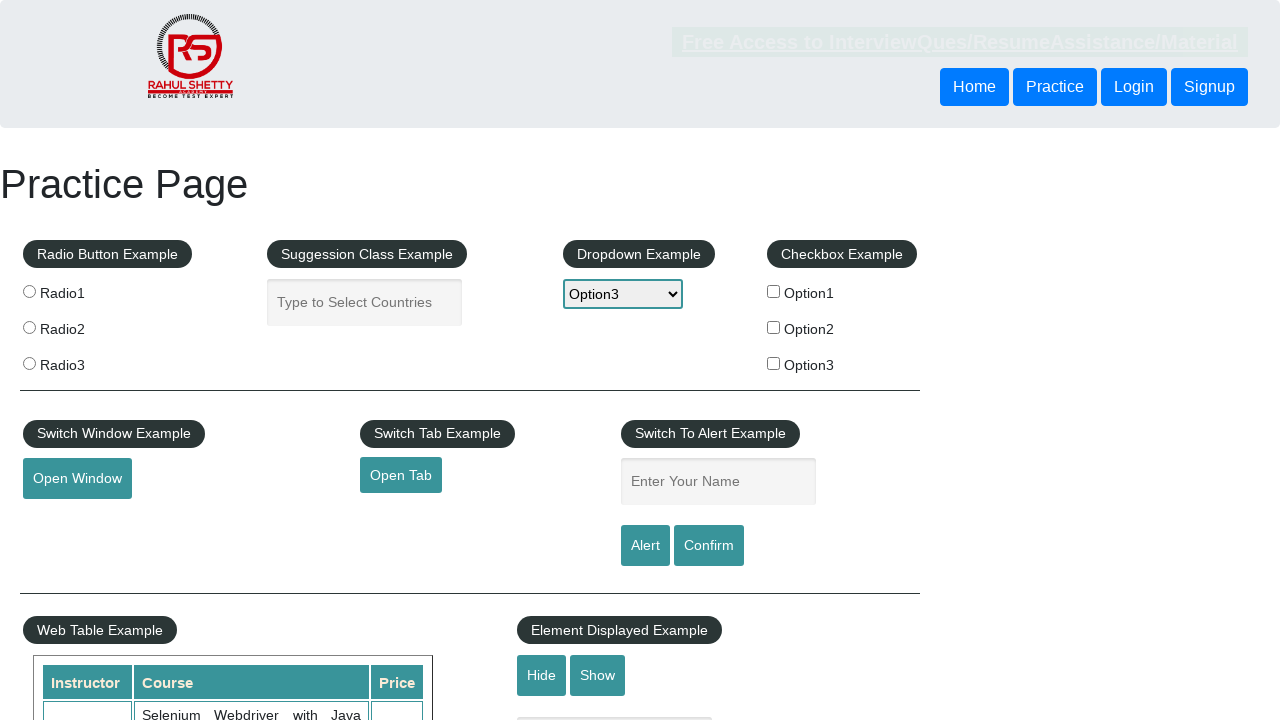